Tests mouse hover menu navigation by hovering over main menu items and clicking on a nested submenu item

Starting URL: https://demoqa.com/menu

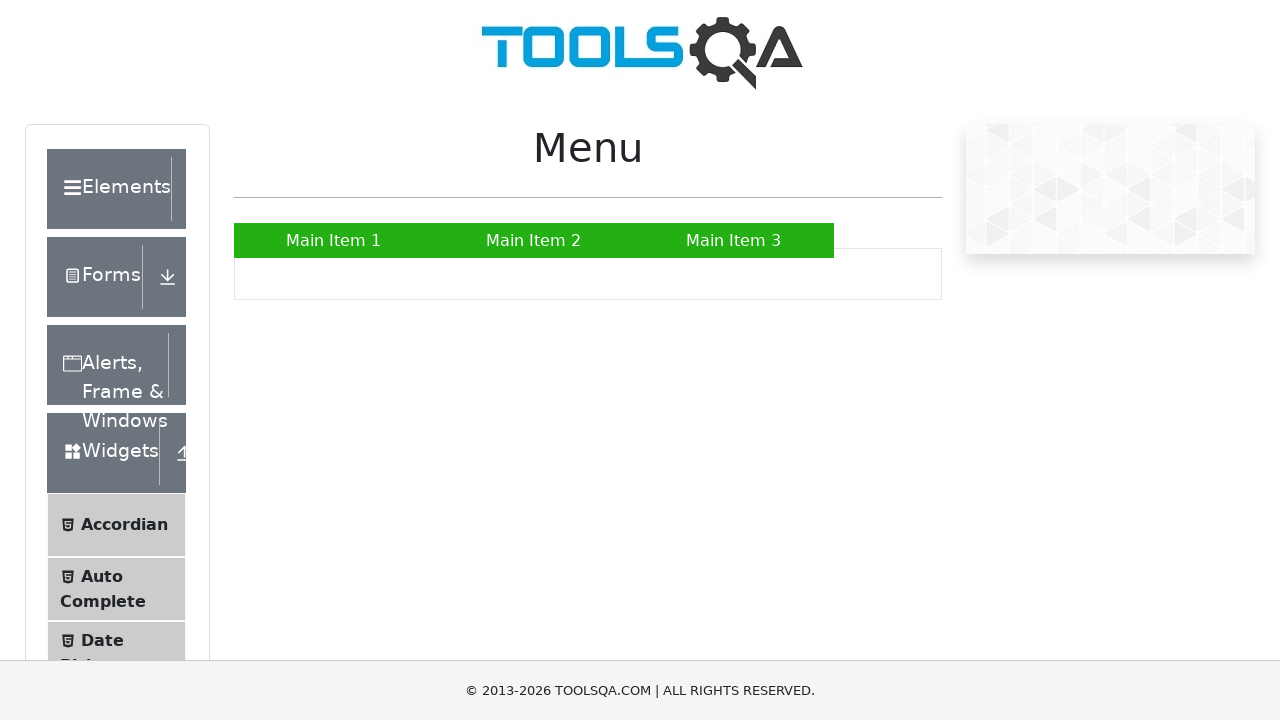

Navigated to https://demoqa.com/menu
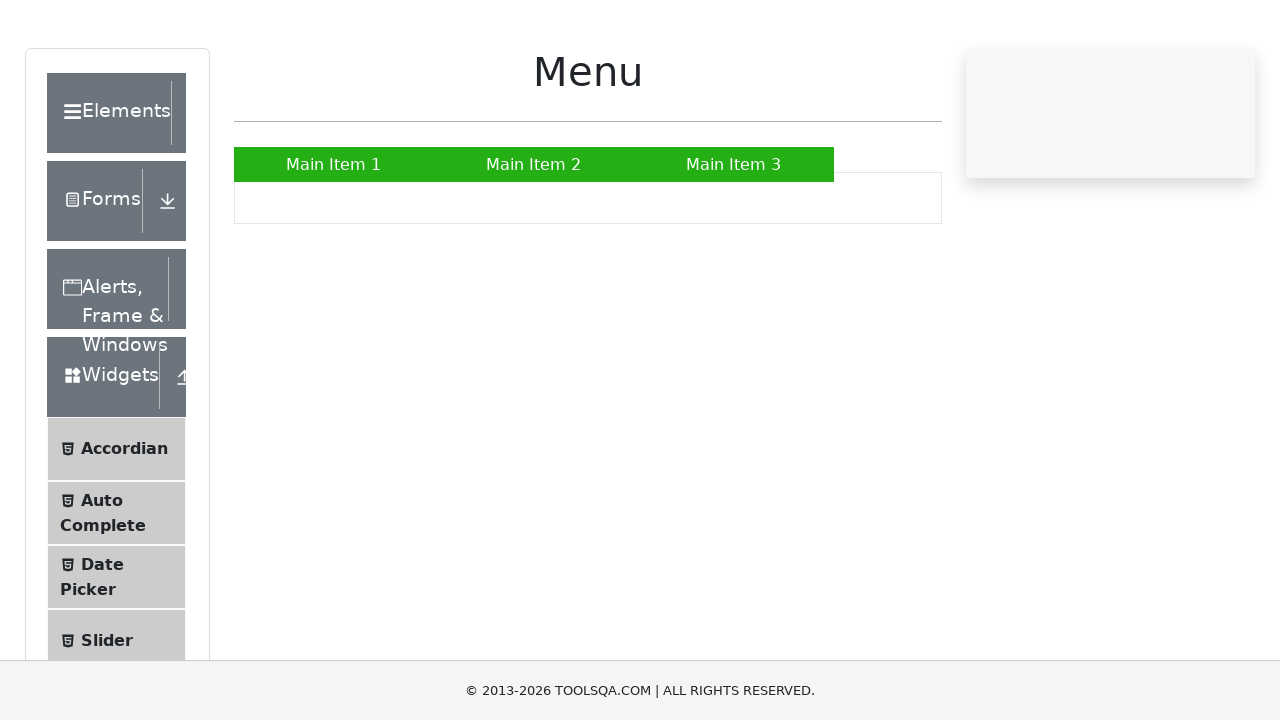

Hovered over Main Item 2 to display submenu at (534, 240) on xpath=//a[text()='Main Item 2']
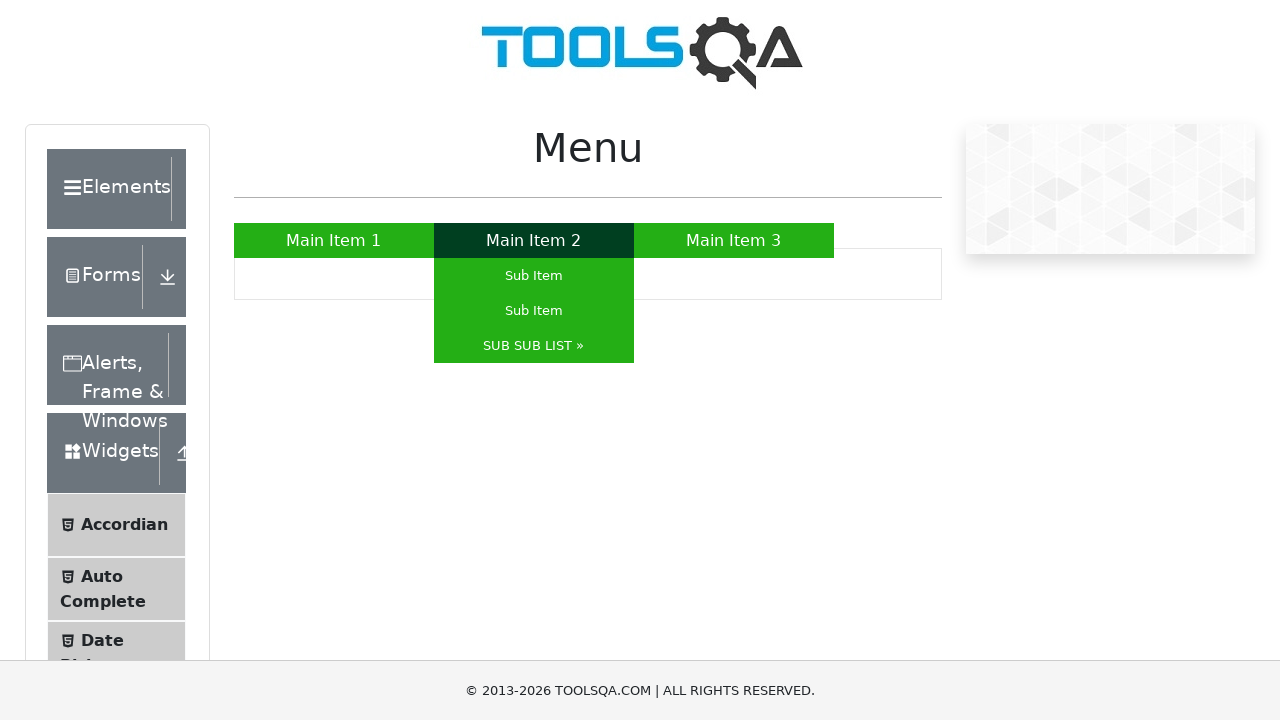

Waited 500ms for submenu animation to complete
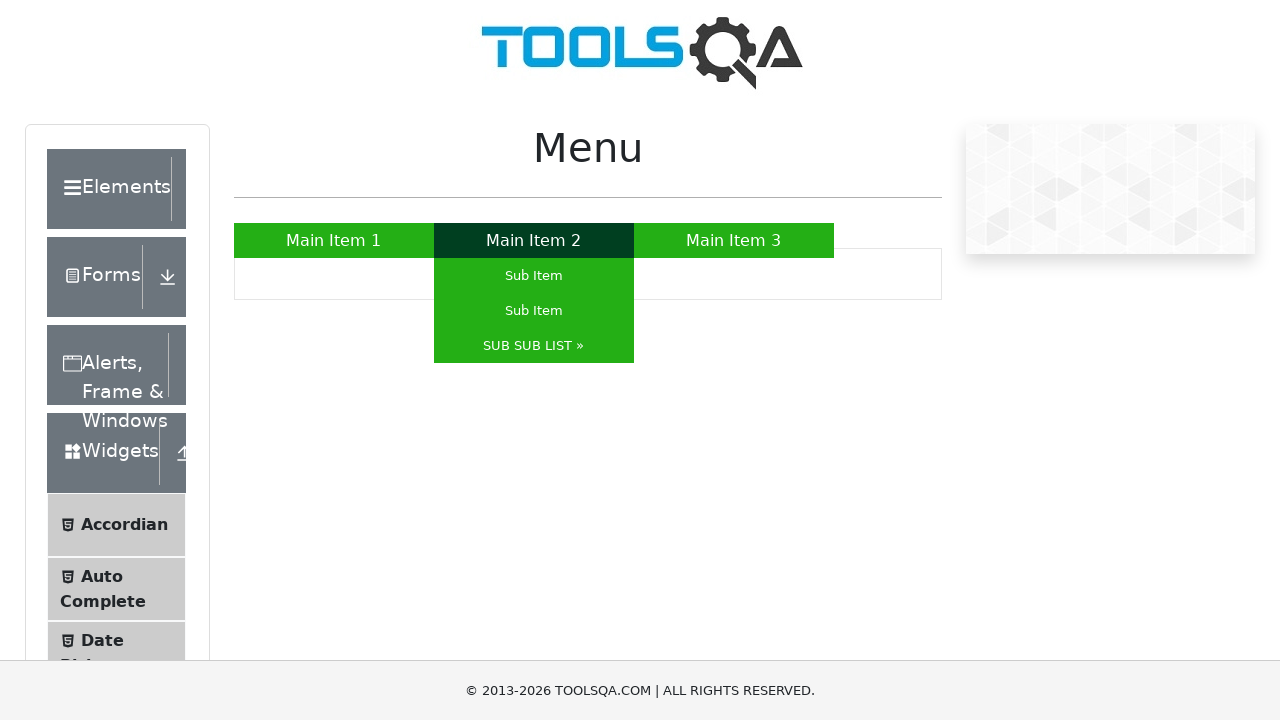

Hovered over SUB SUB LIST to display sub-submenu at (534, 346) on xpath=//a[text()='SUB SUB LIST »']
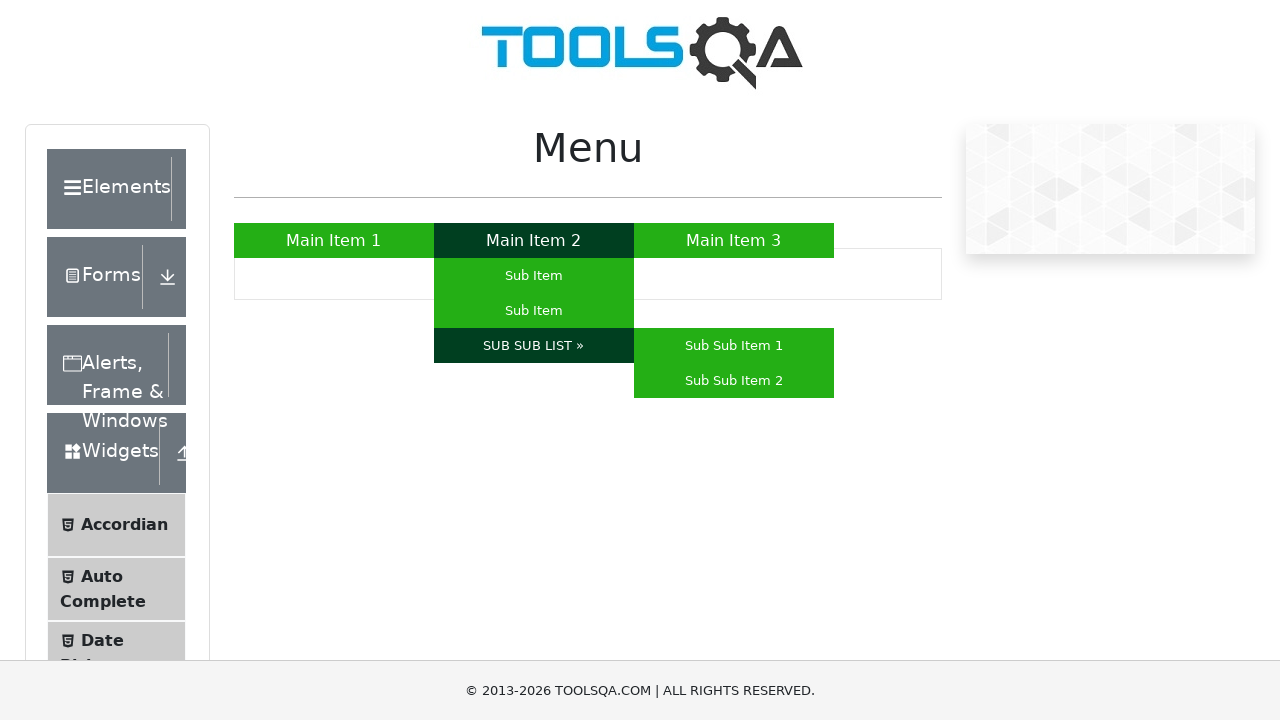

Waited 500ms for sub-submenu animation to complete
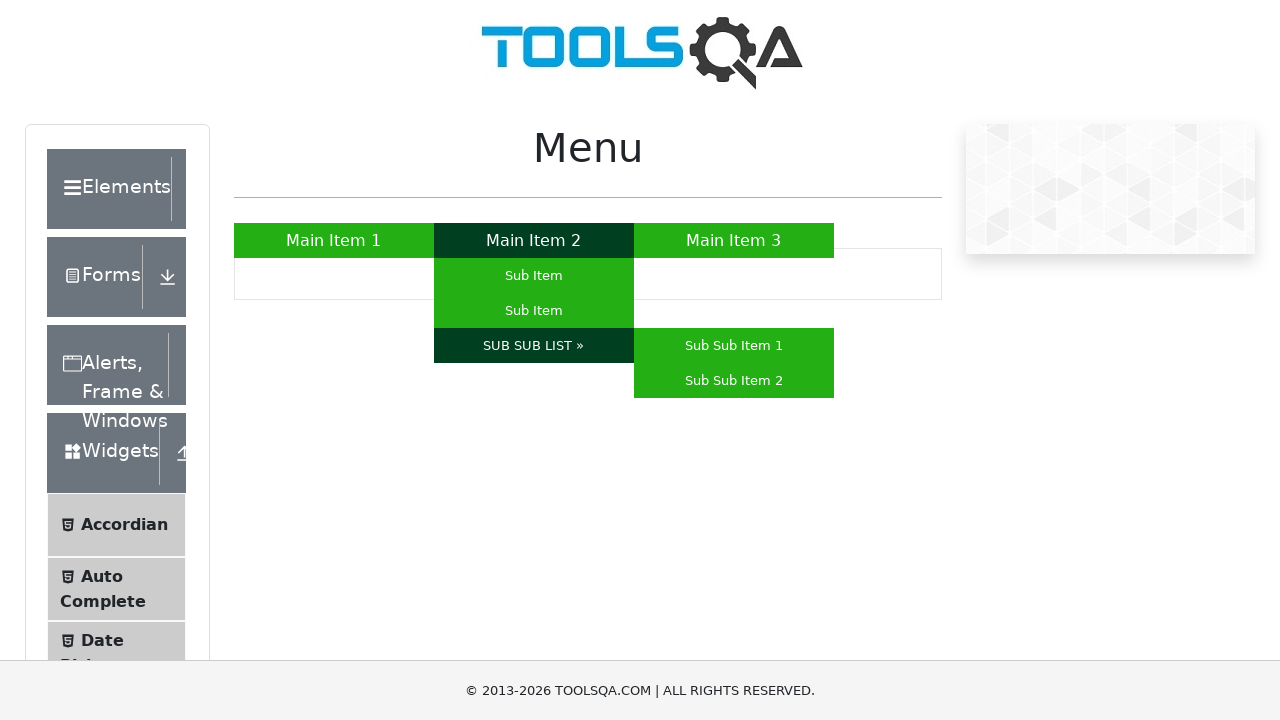

Clicked on Sub Sub Item 1 nested menu item at (734, 346) on xpath=//a[text()='Sub Sub Item 1']
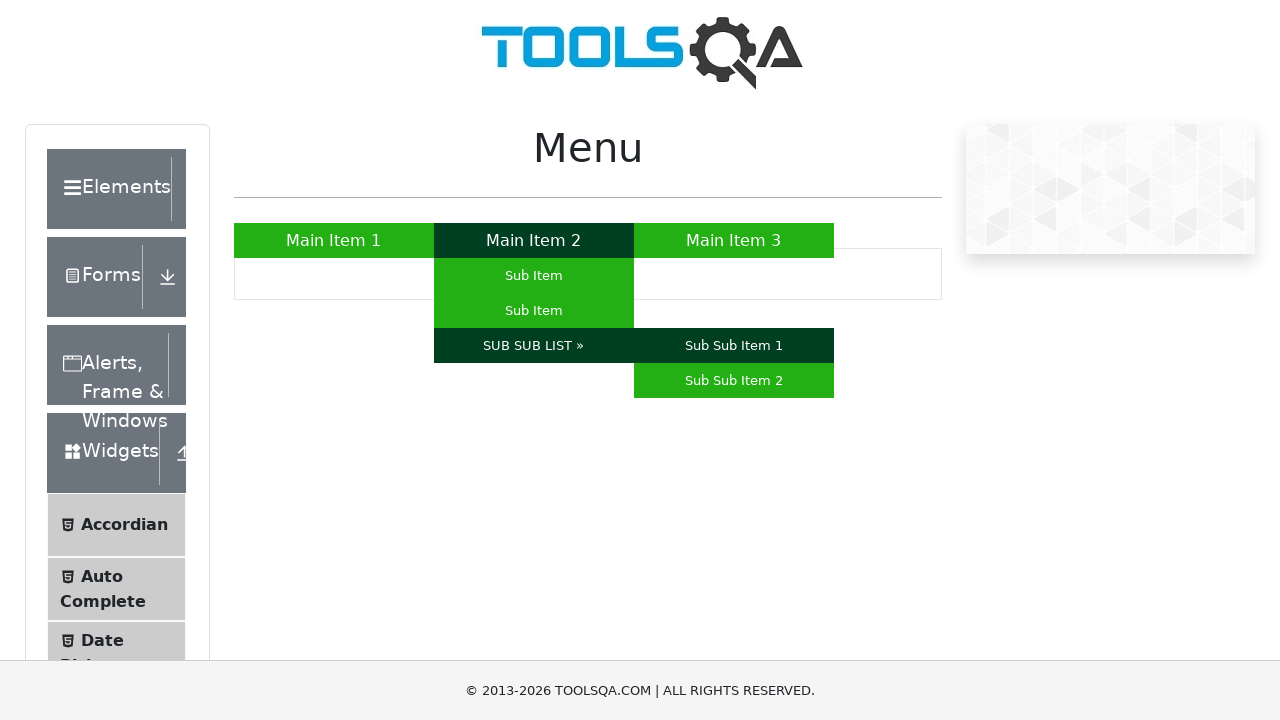

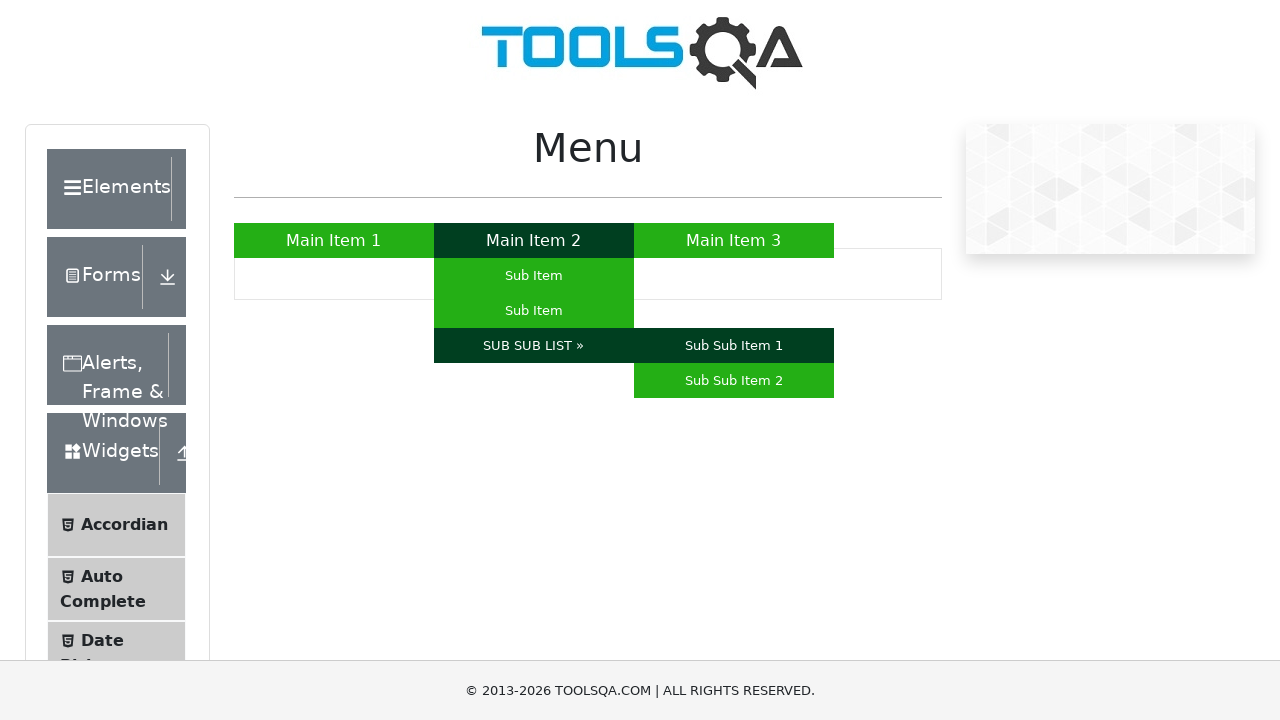